Tests filtering functionality on a course category page by clicking a radio button filter option

Starting URL: https://coursehunter.net/category/python

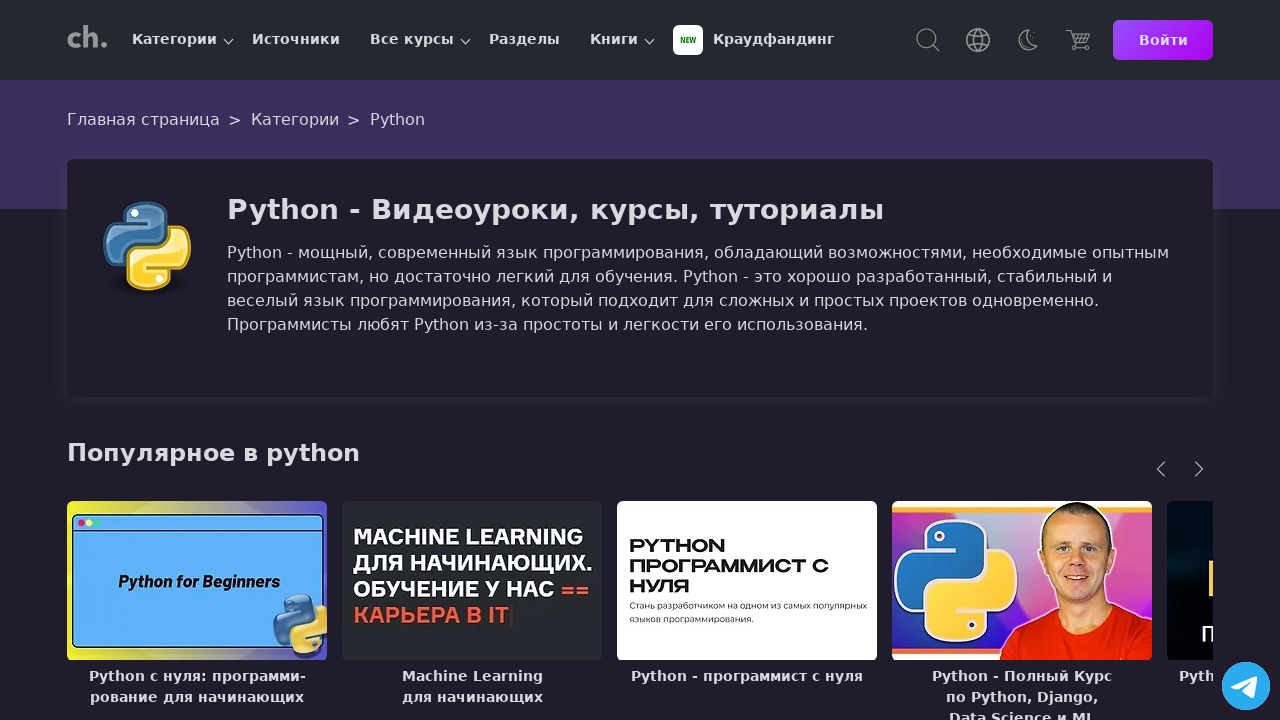

Clicked the first radio button filter option on the Python course category page at (217, 361) on xpath=//*[@id='filter-form']/div[1]/div[1]/div[2]/div/div/label[1]
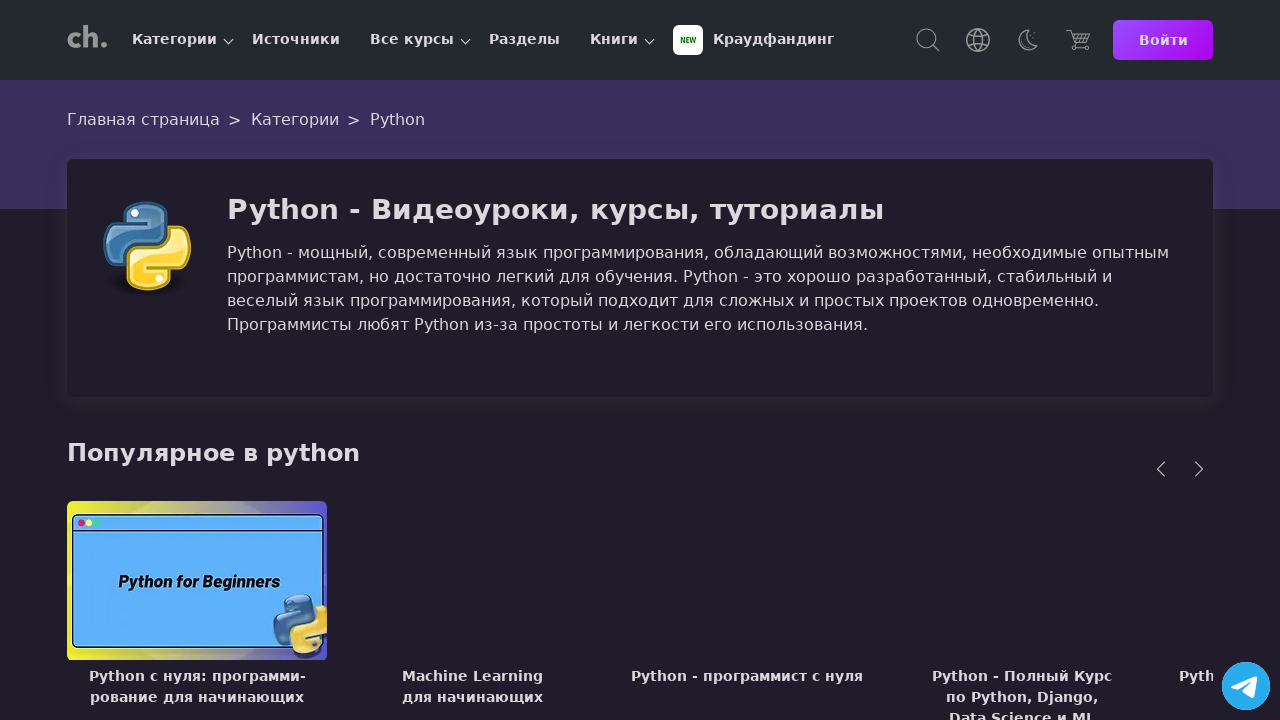

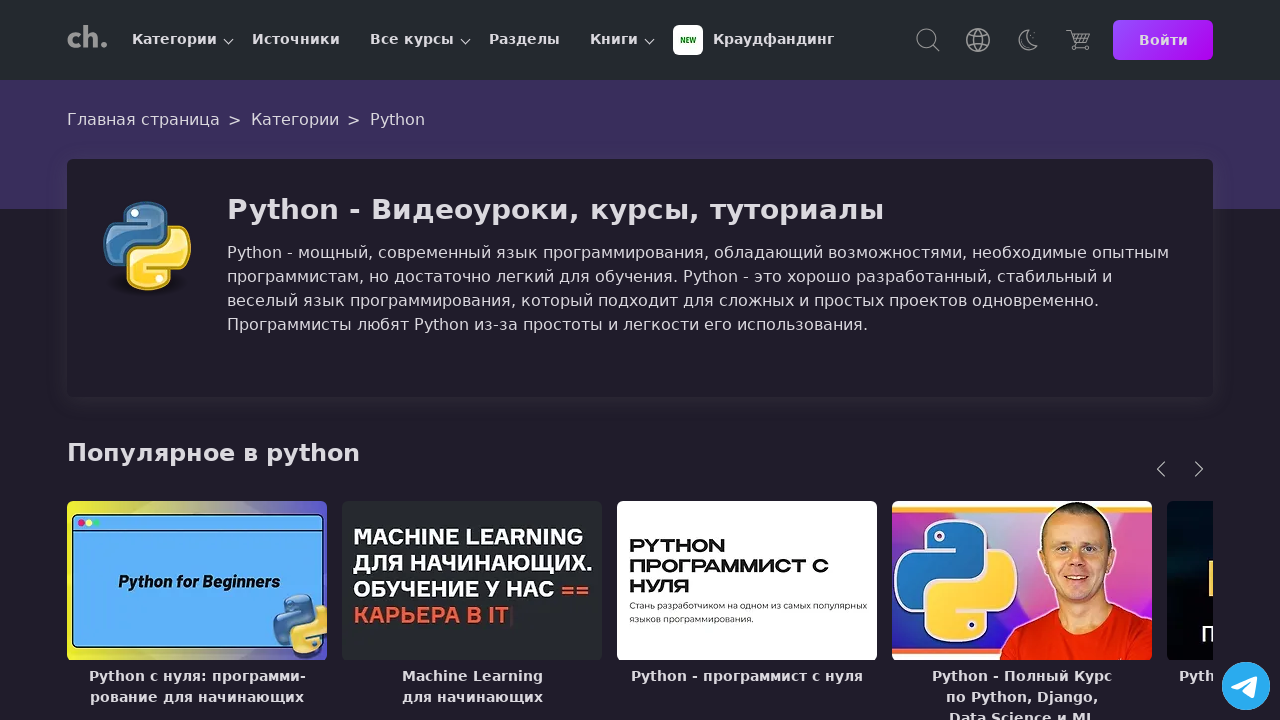